Tests getting a DOM element at a specific index by verifying the 6th product name is "Tomato - 1 Kg"

Starting URL: https://rahulshettyacademy.com/seleniumPractise/#/

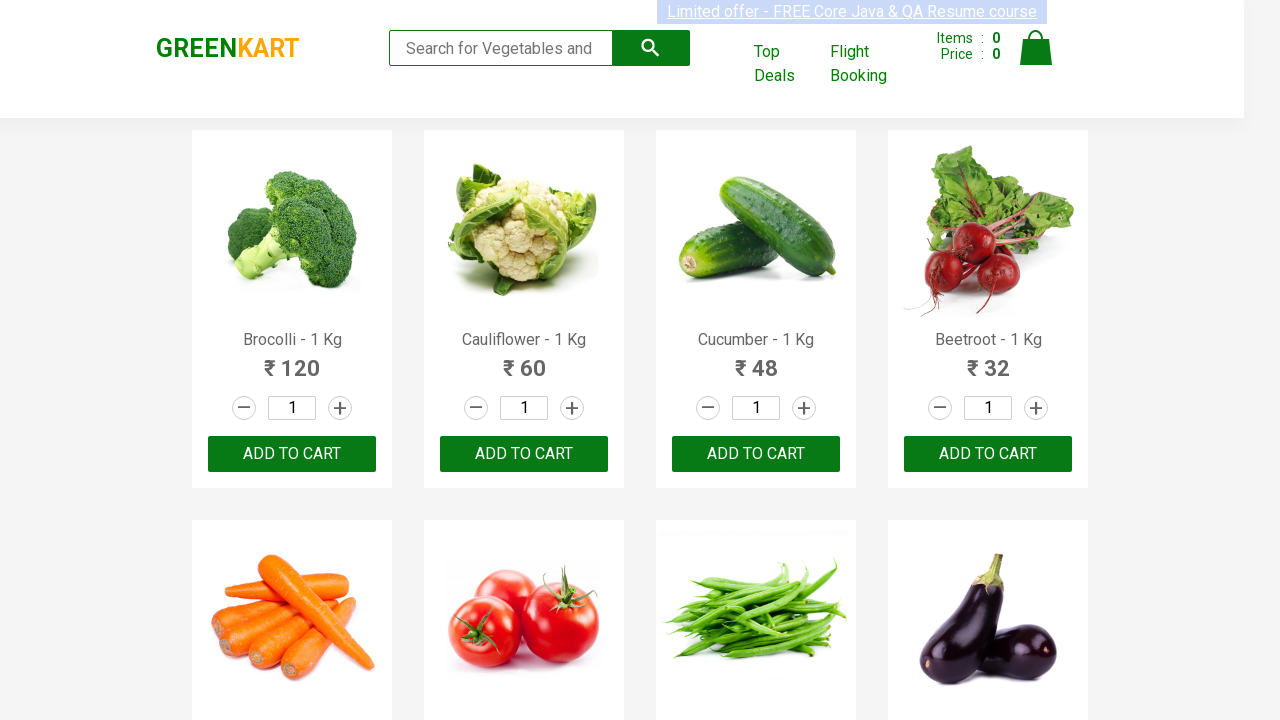

Waited for product names to load
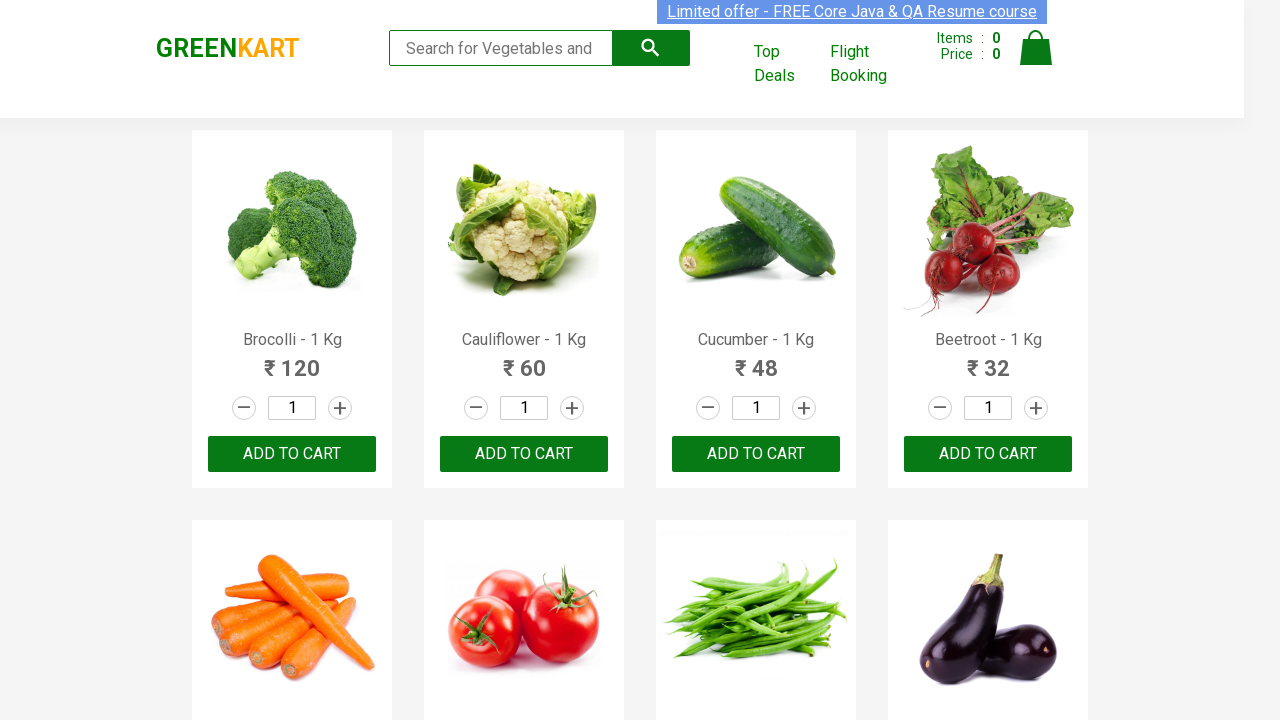

Retrieved 6th product name using .nth(5) to get element at specific index
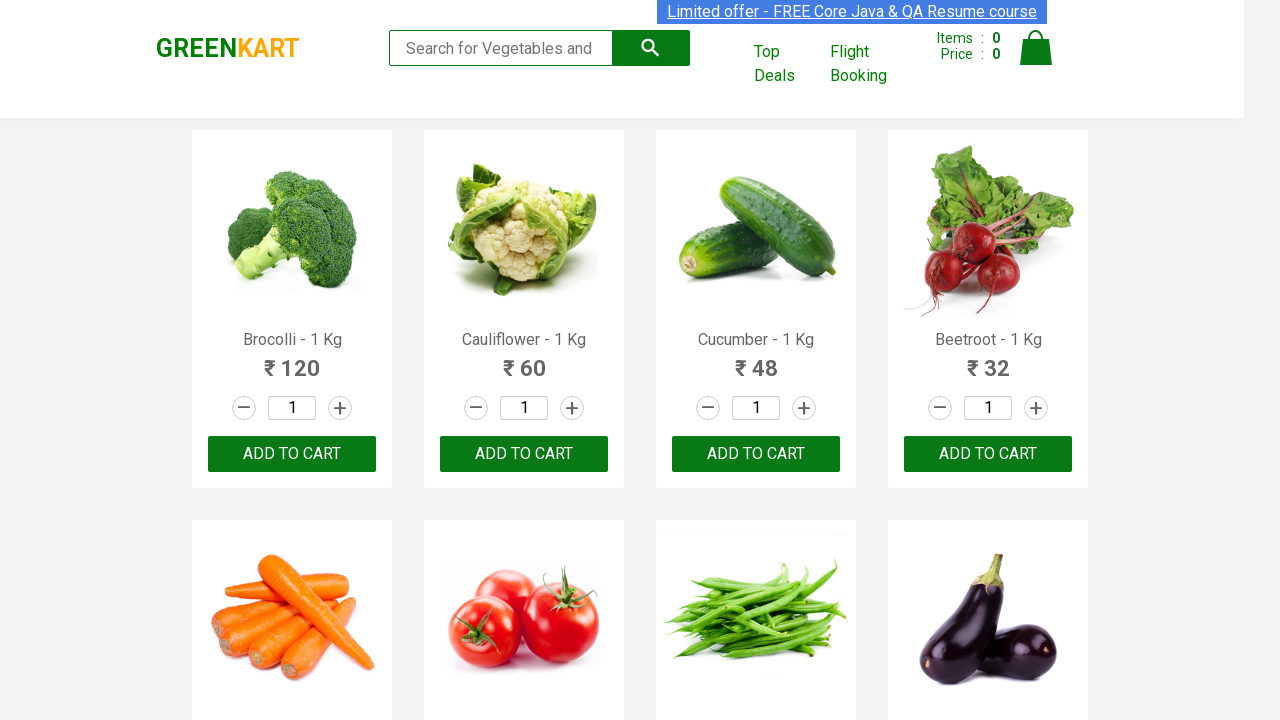

Verified 6th product name is 'Tomato - 1 Kg'
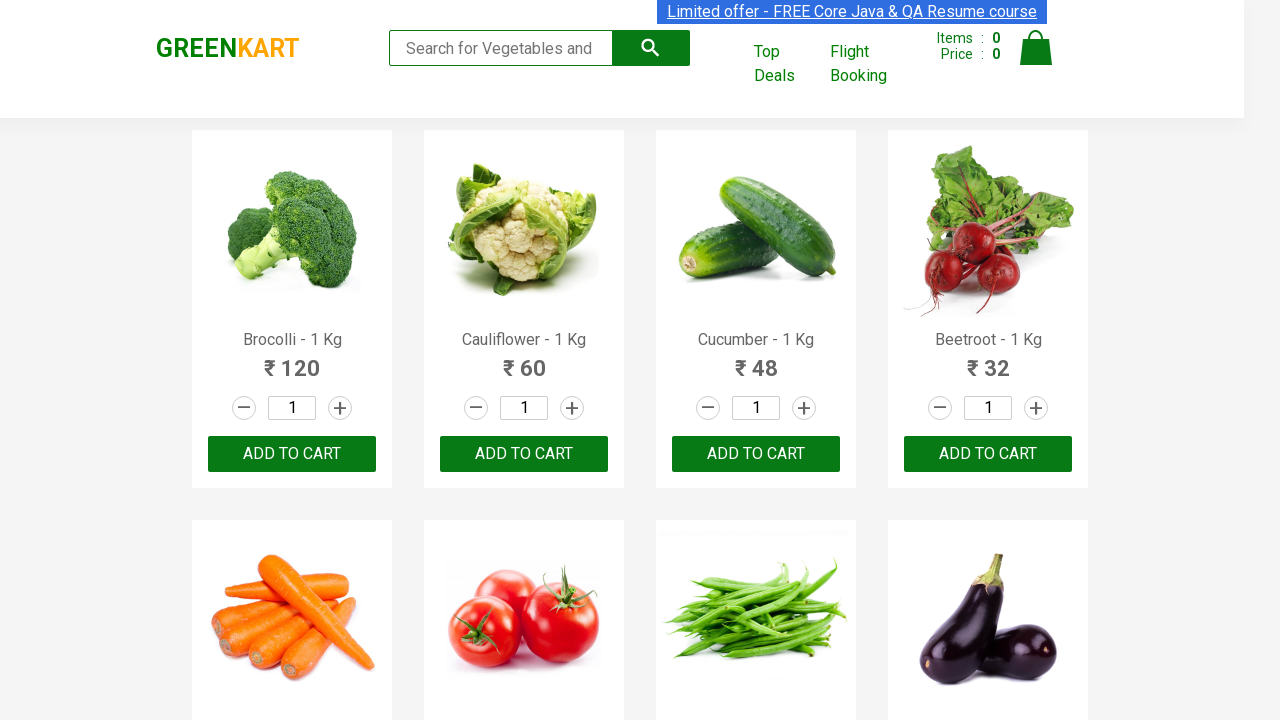

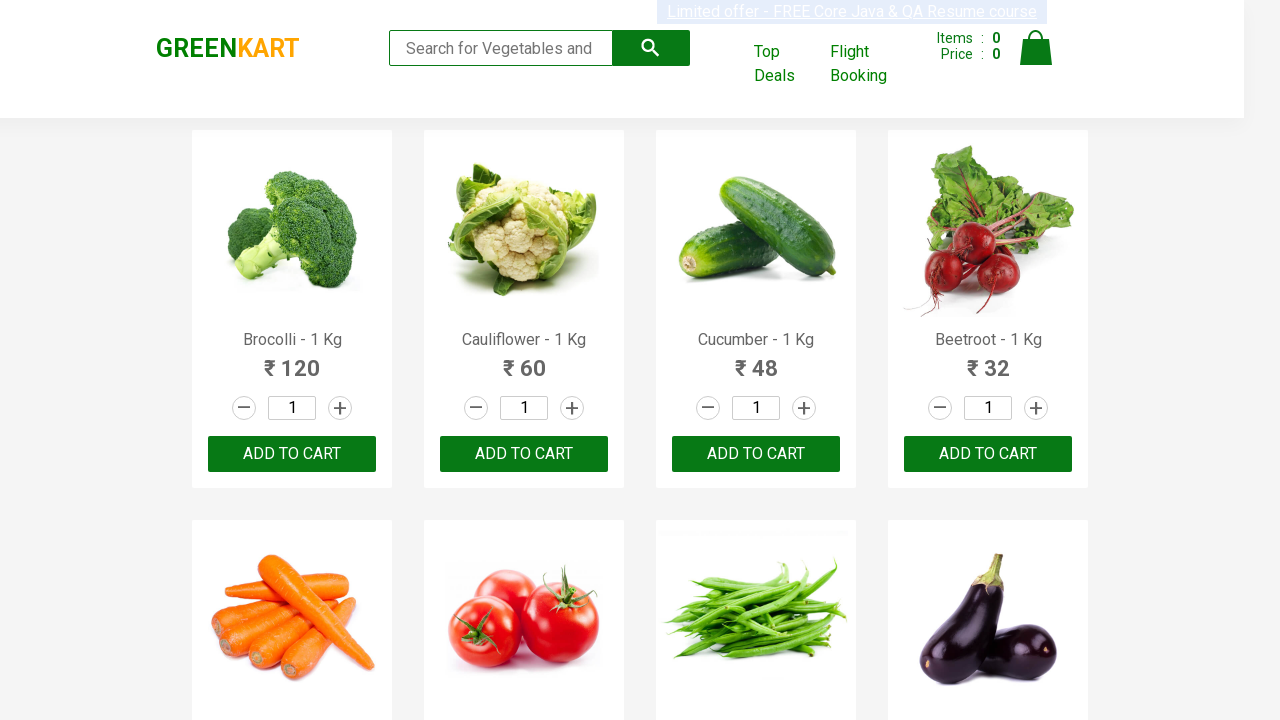